Tests navigation on a Romanian news website by clicking on the Politics section and then clicking on a specific news article, verifying the page title contains expected text.

Starting URL: http://stirileprotv.ro

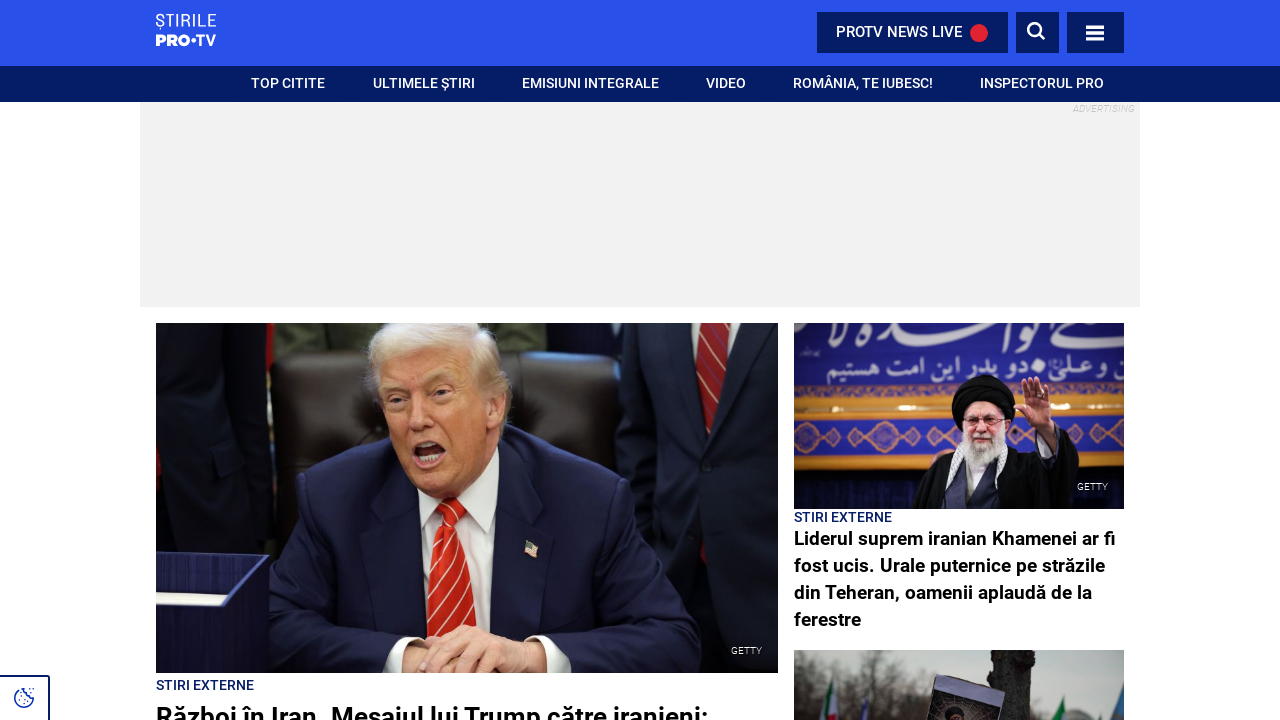

Navigated to W3Schools SQL COUNT, AVG, SUM tutorial page
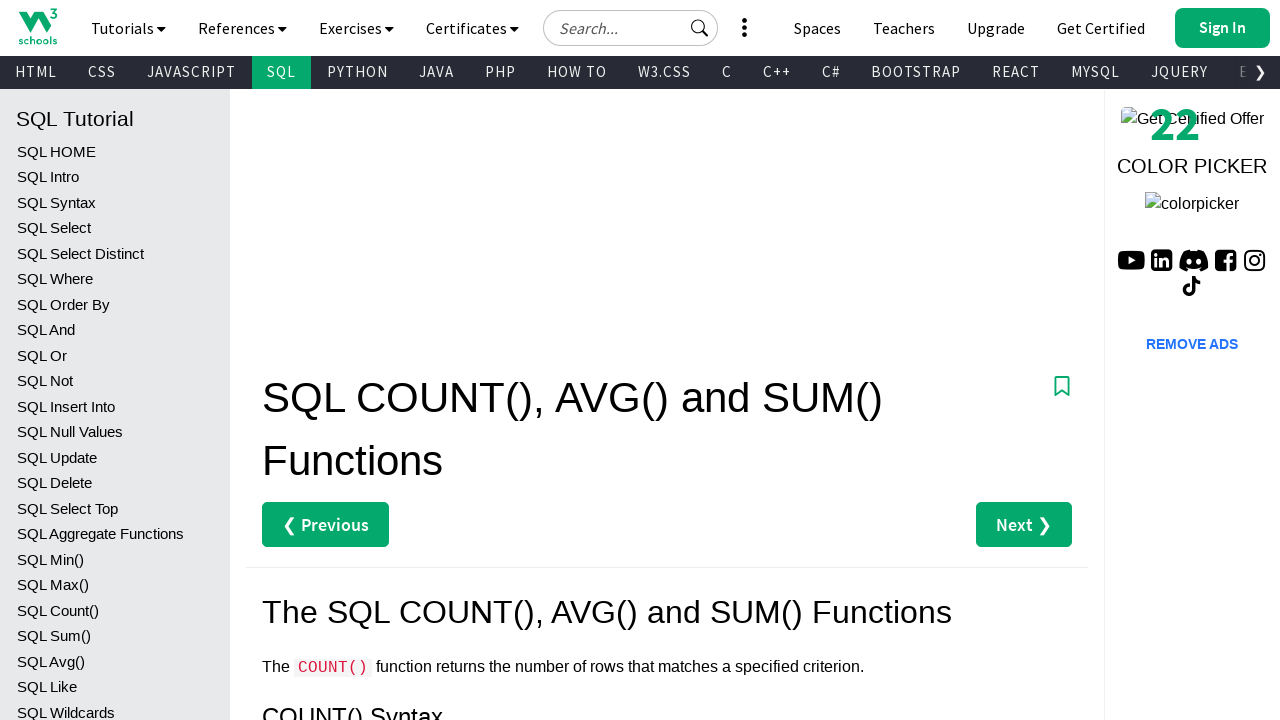

Waited for table with numerical data to be visible (6th column)
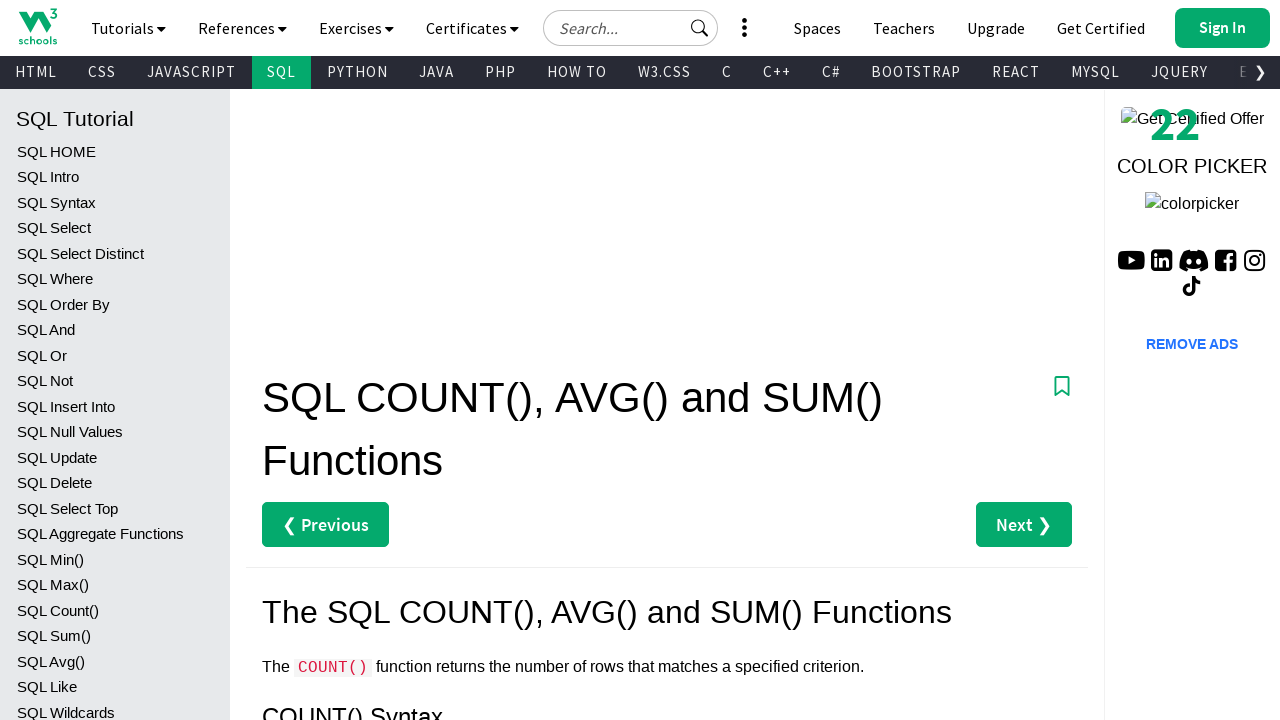

Located all cells in the 6th column of the table
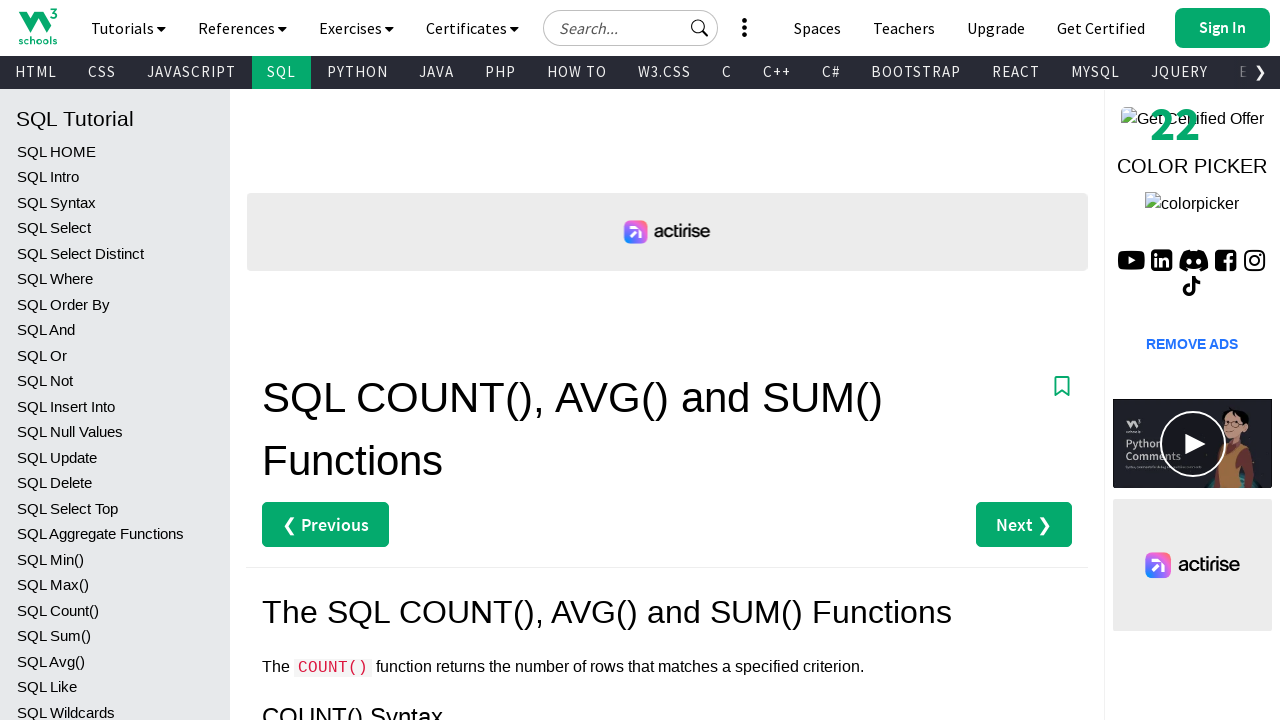

Verified first cell in 6th column is visible
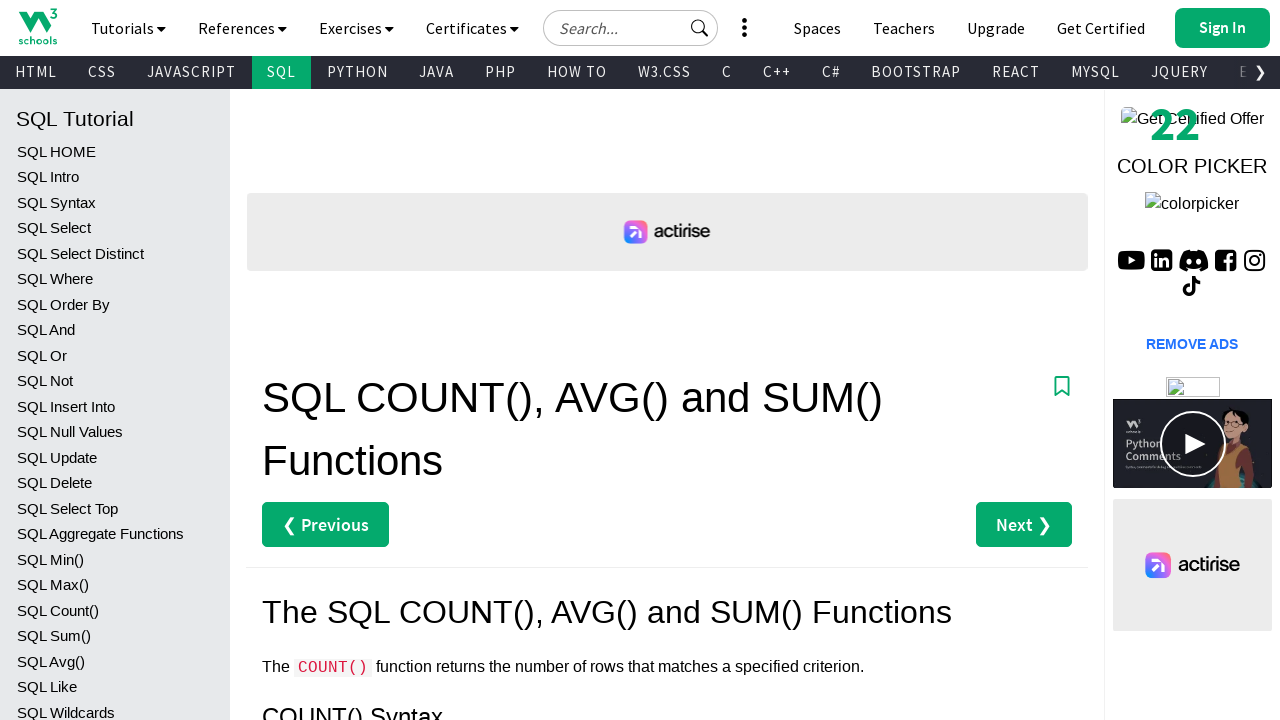

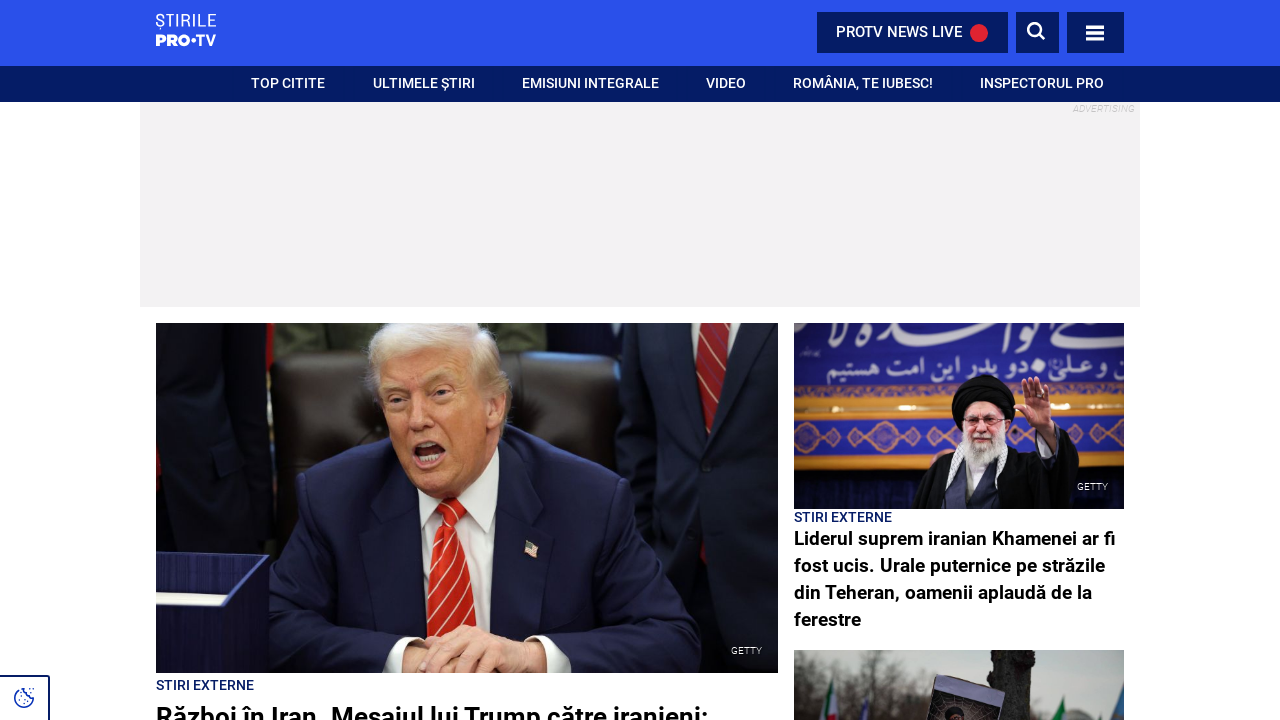